Tests jQuery UI slider functionality by switching to the demo iframe and dragging the slider handle back and forth multiple times using drag-and-drop actions.

Starting URL: http://jqueryui.com/slider/

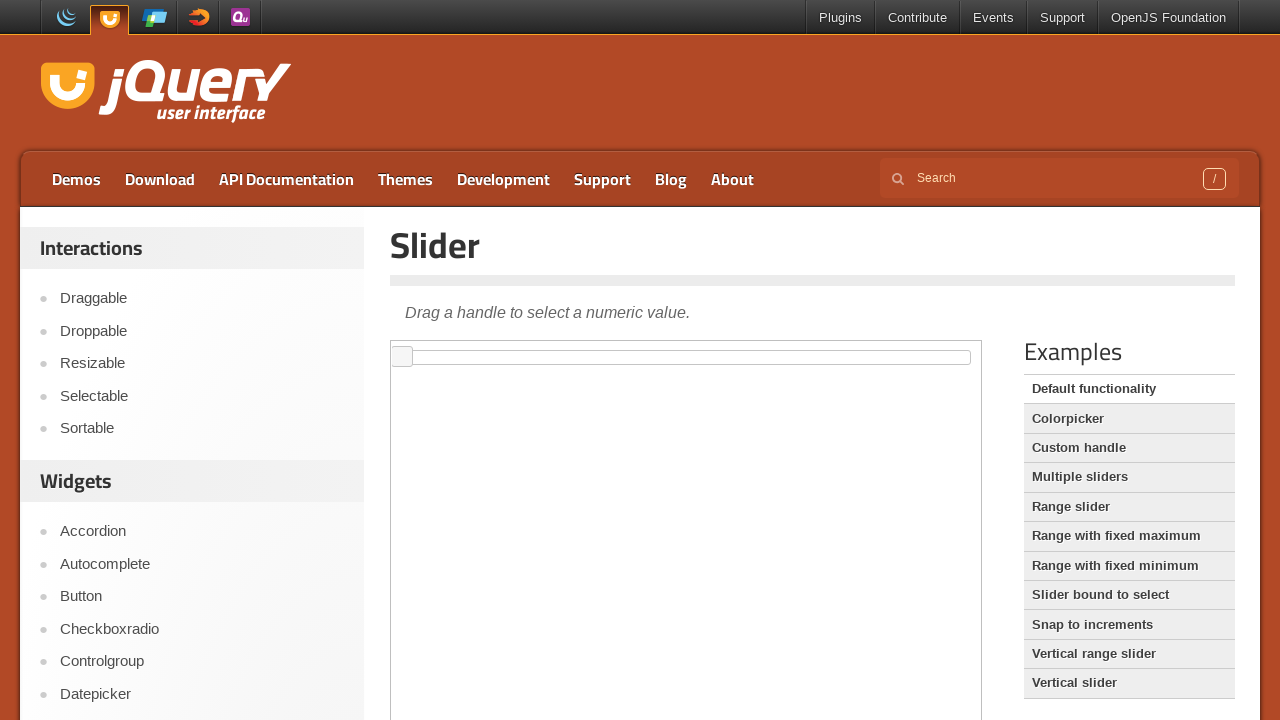

Located demo iframe
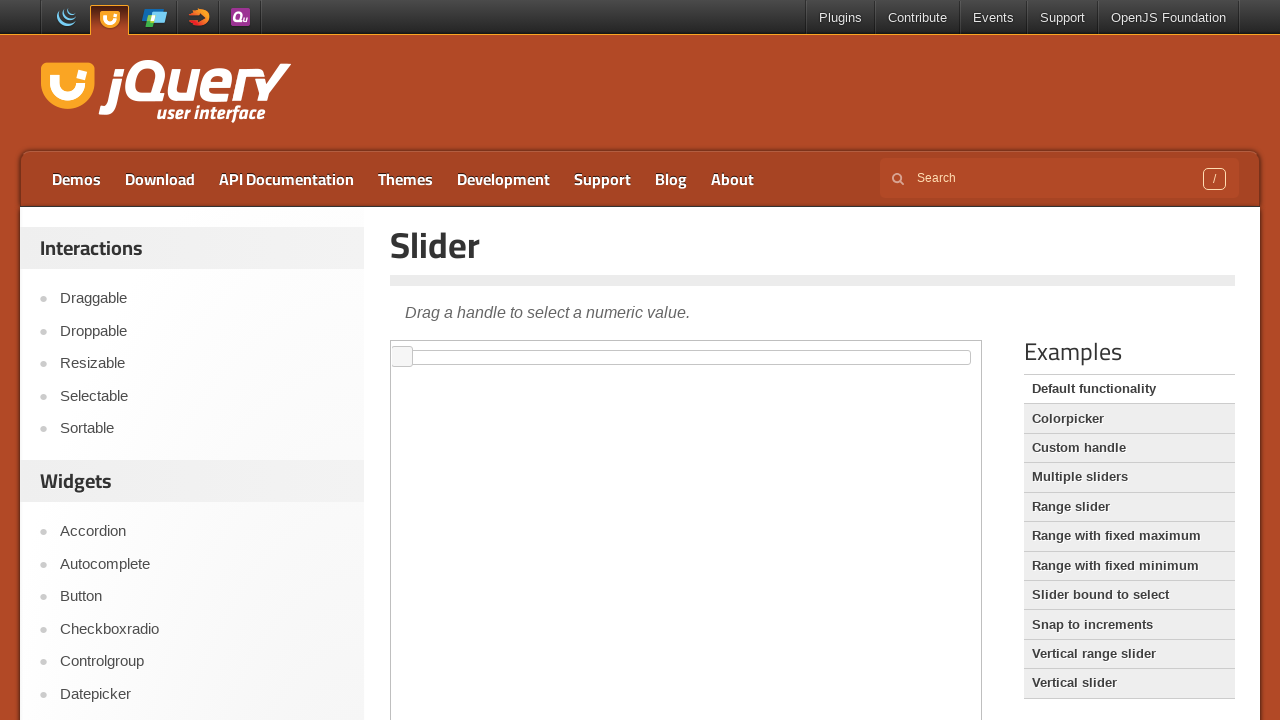

Located slider handle element
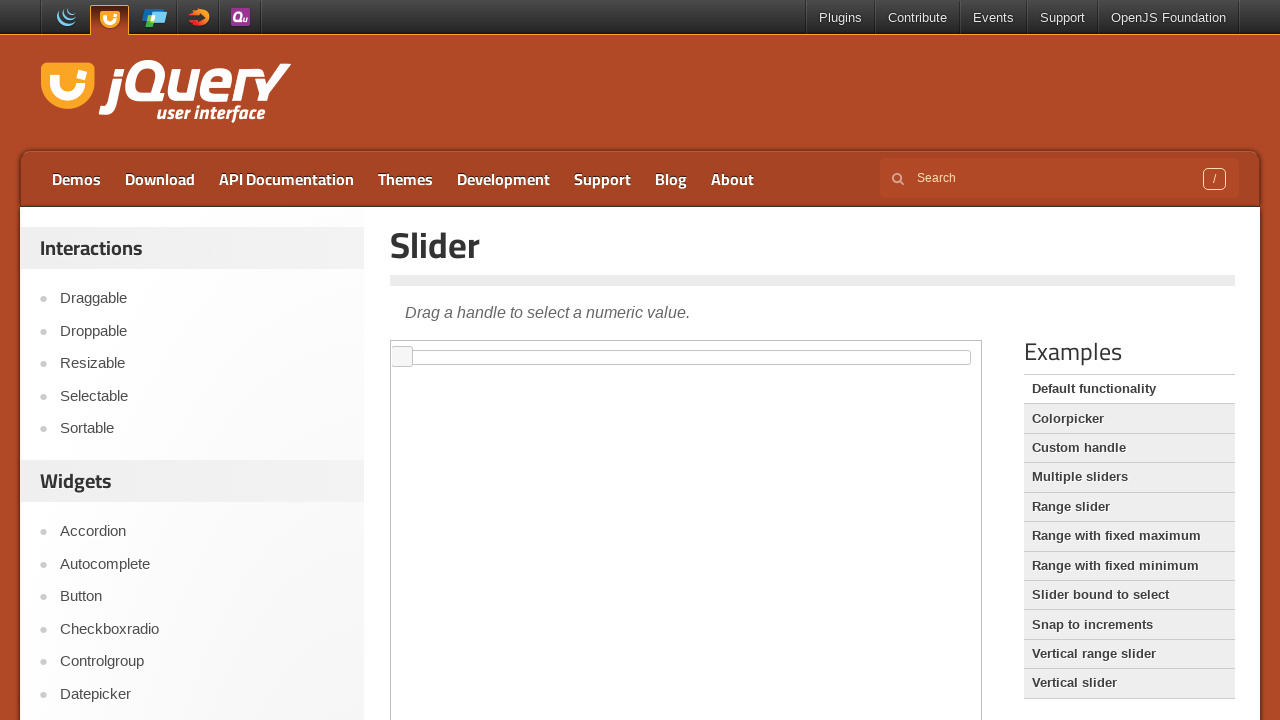

Slider handle is now visible
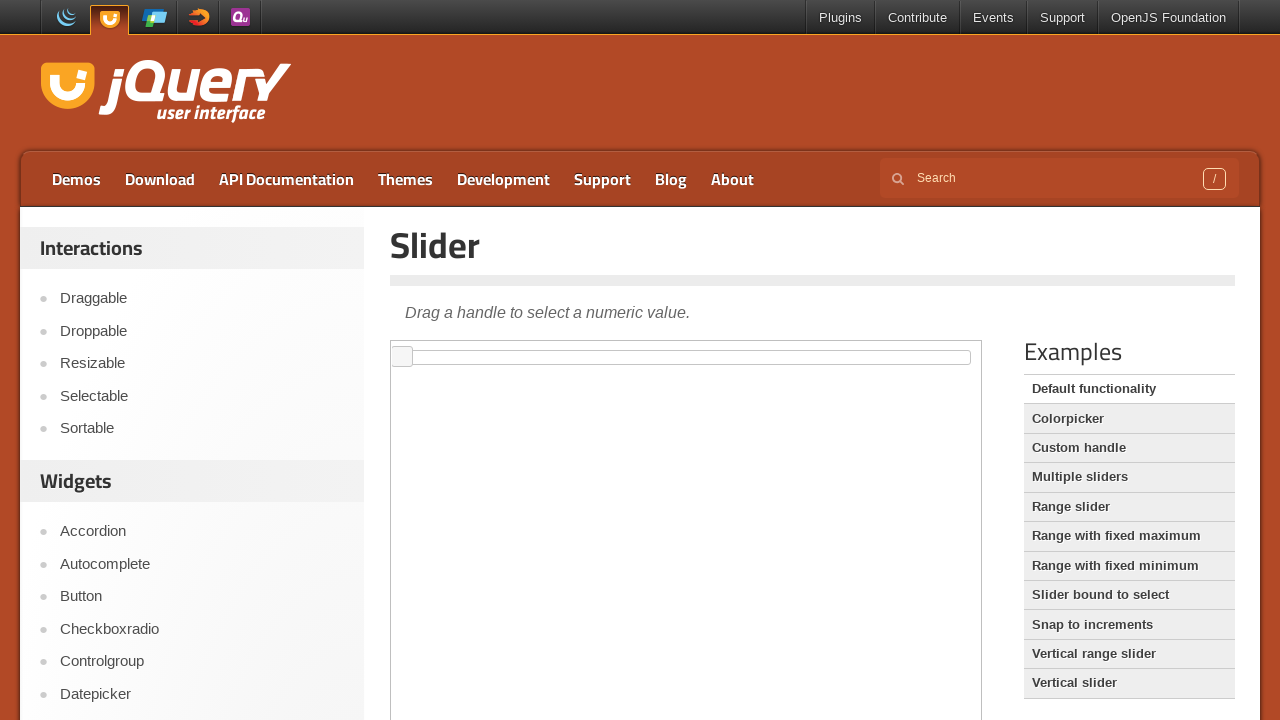

Retrieved bounding box of slider handle
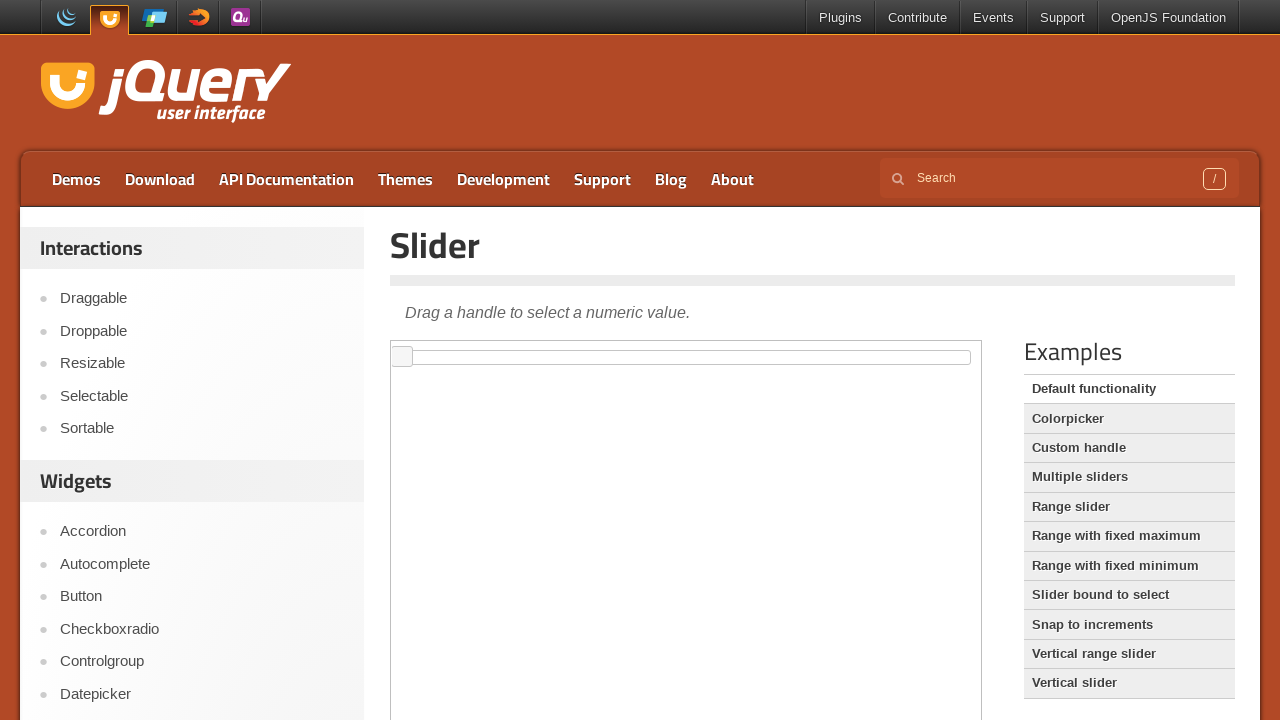

Dragged slider to the right (iteration 1/5) at (593, 347)
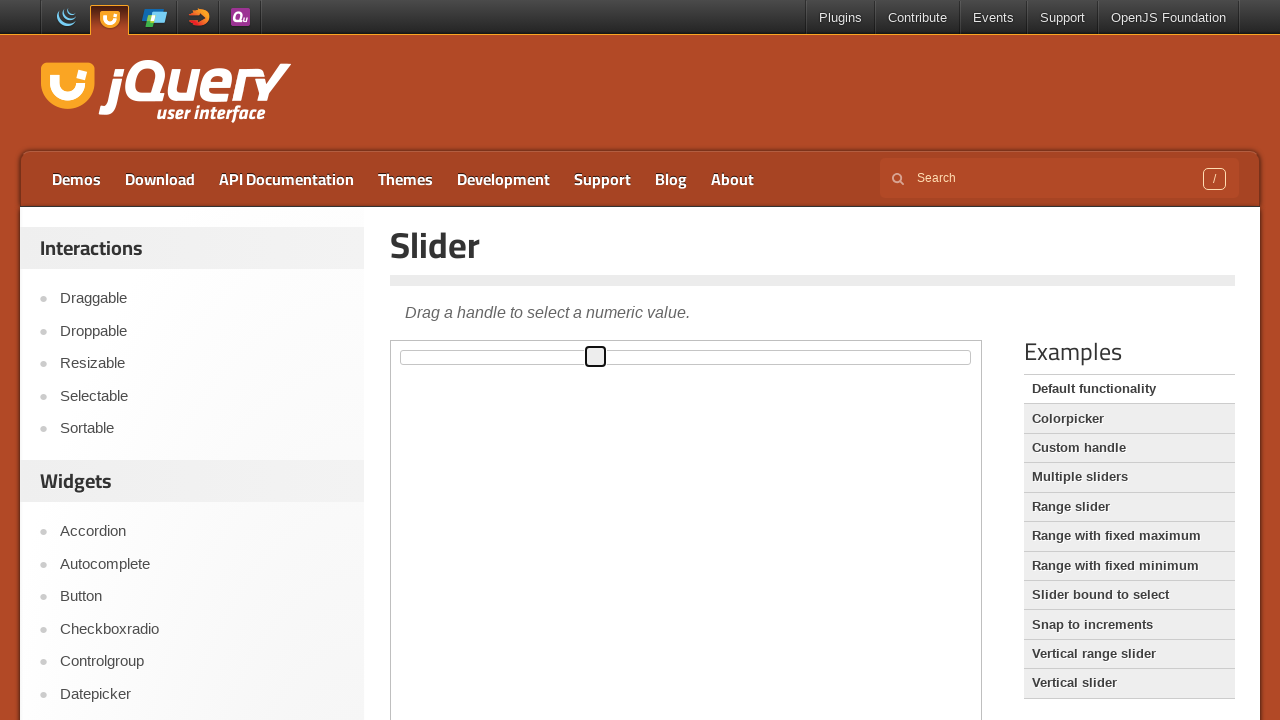

Waited 500ms after dragging right
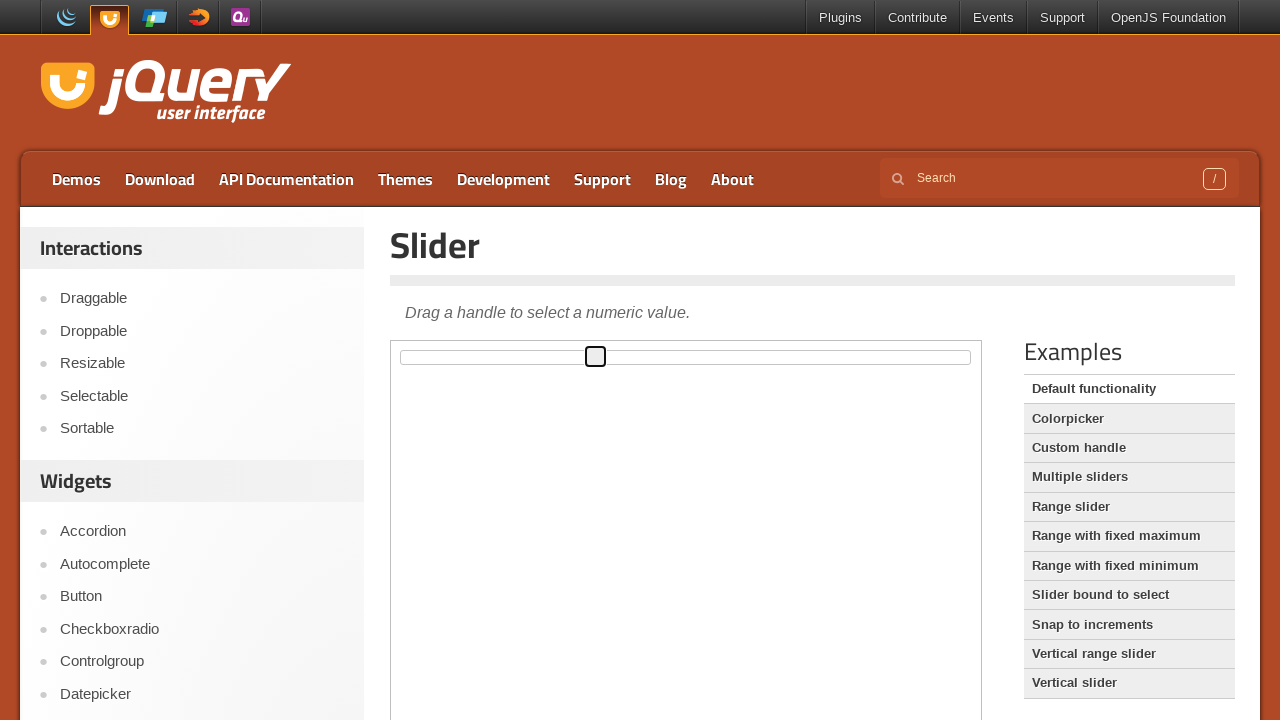

Dragged slider to the left (iteration 1/5) at (386, 347)
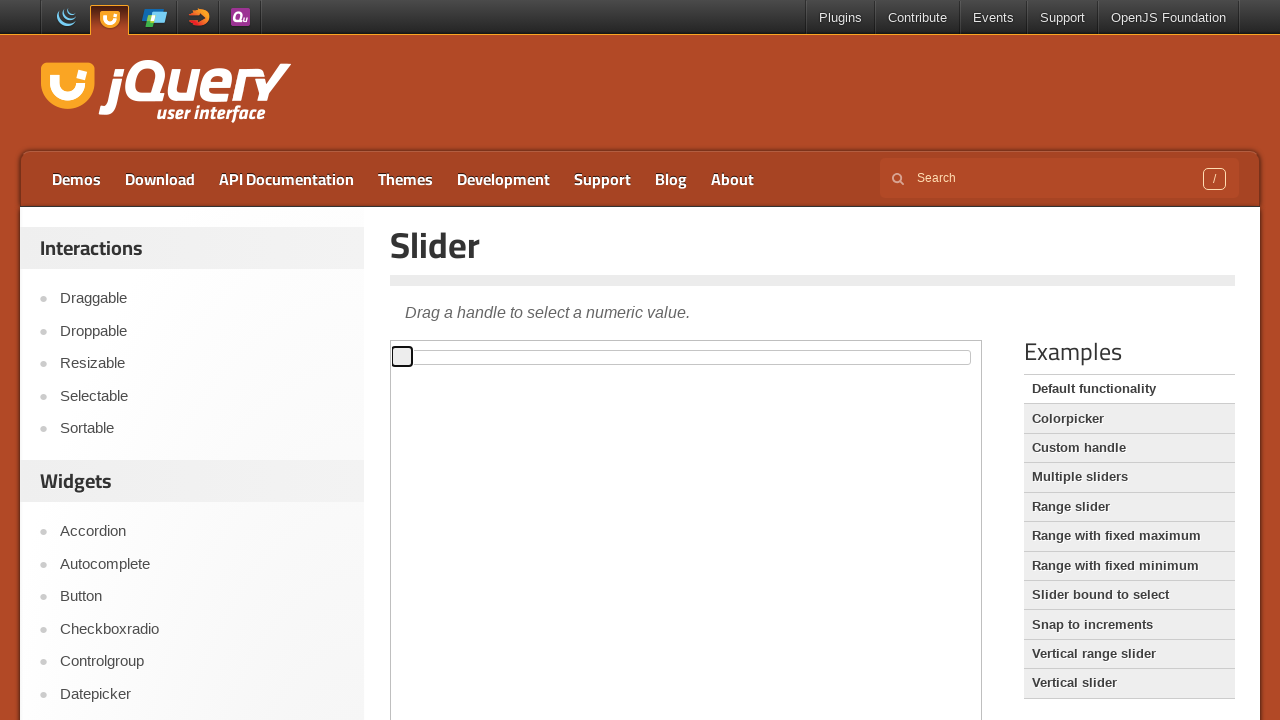

Waited 500ms after dragging left
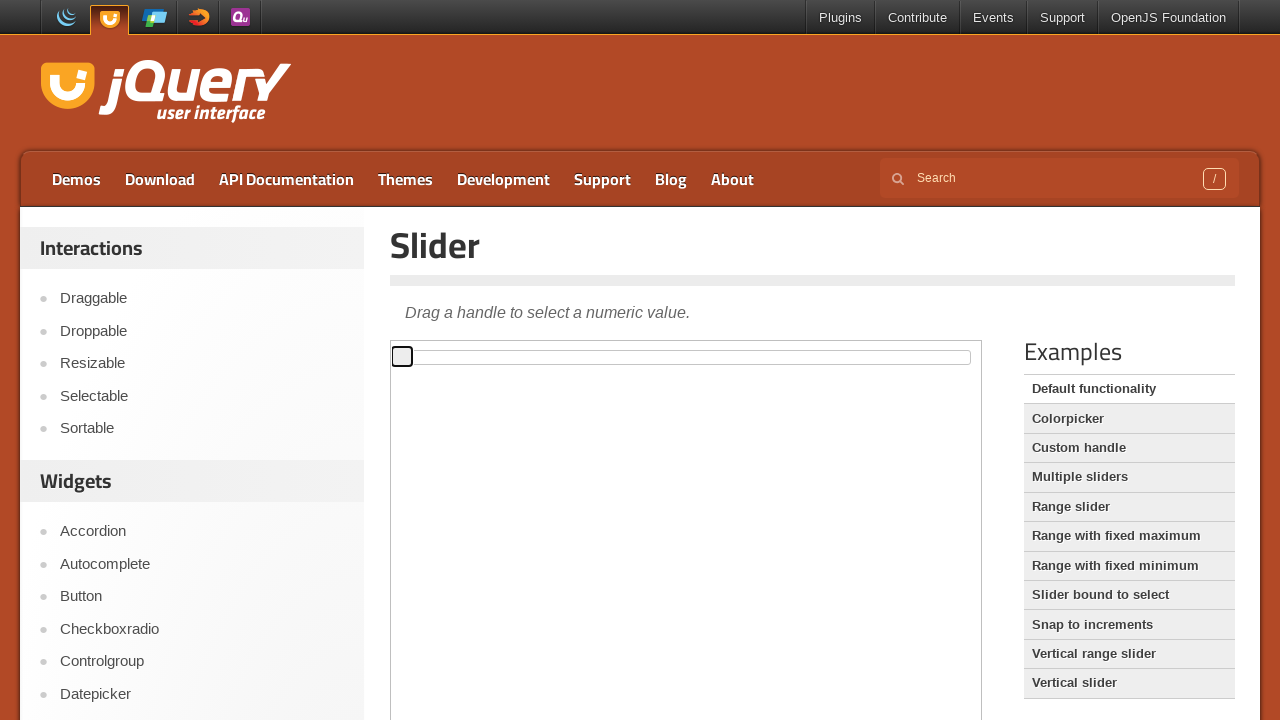

Dragged slider to the right (iteration 2/5) at (593, 347)
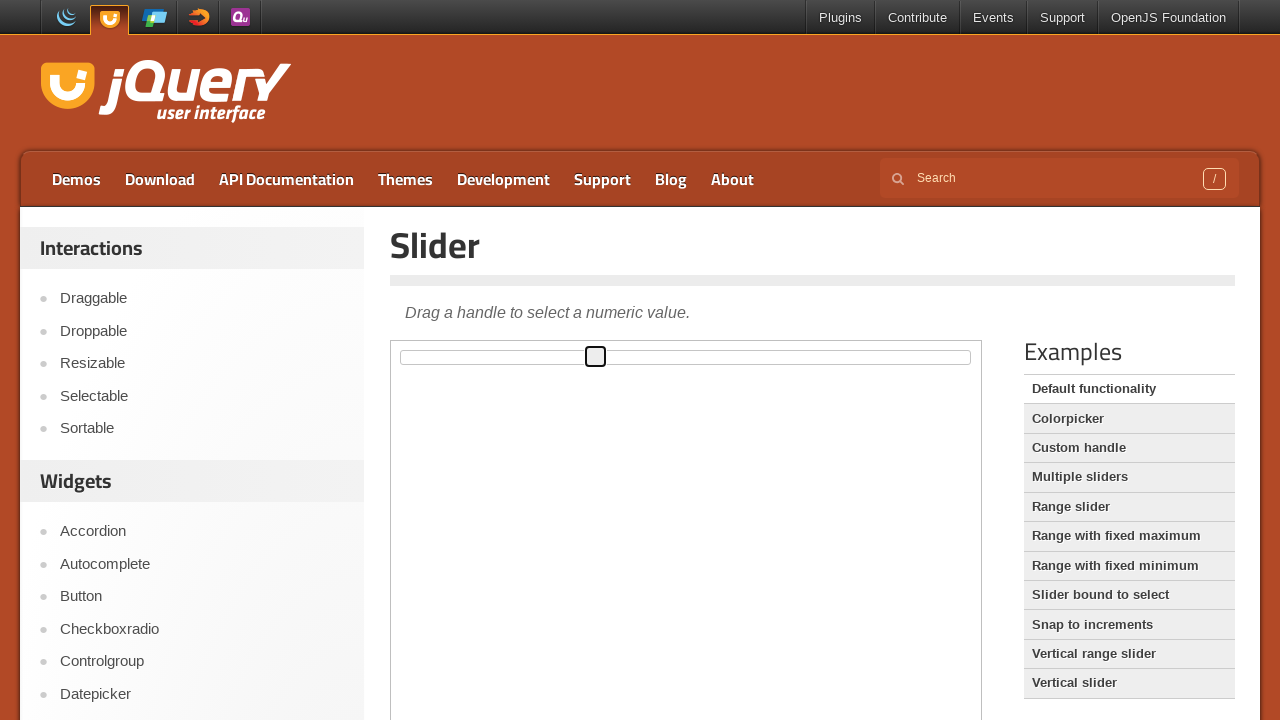

Waited 500ms after dragging right
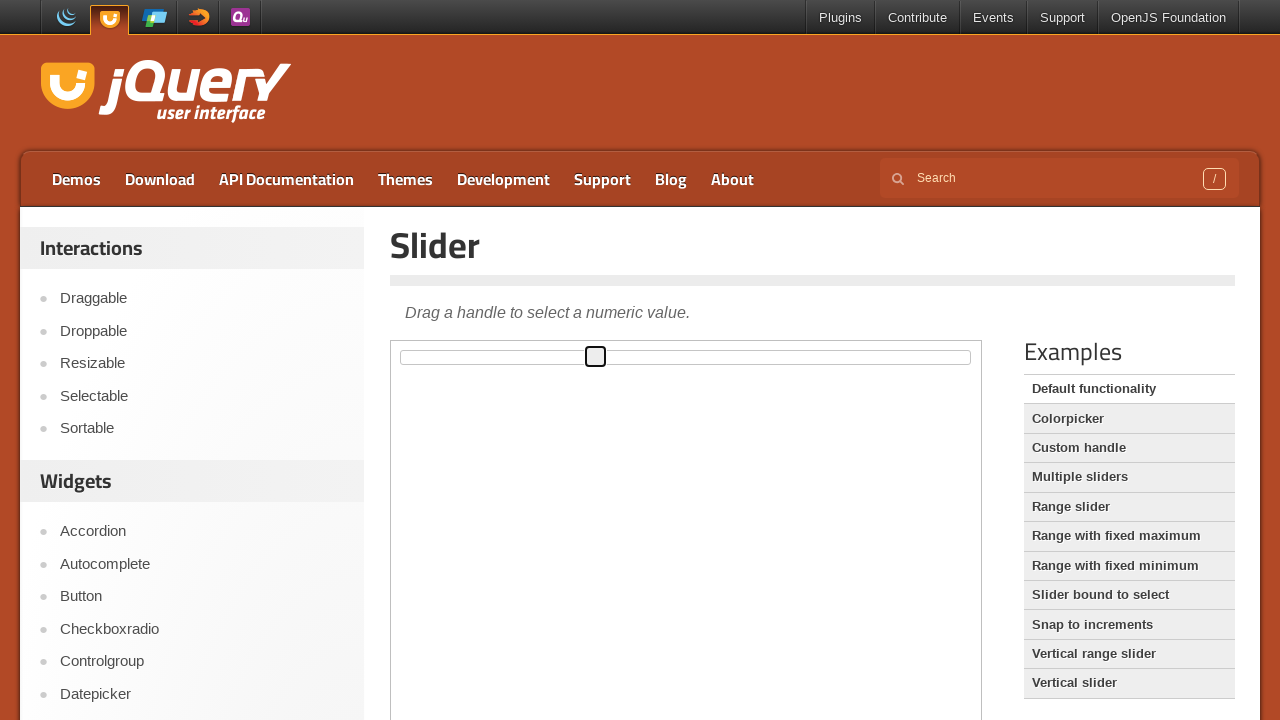

Dragged slider to the left (iteration 2/5) at (386, 347)
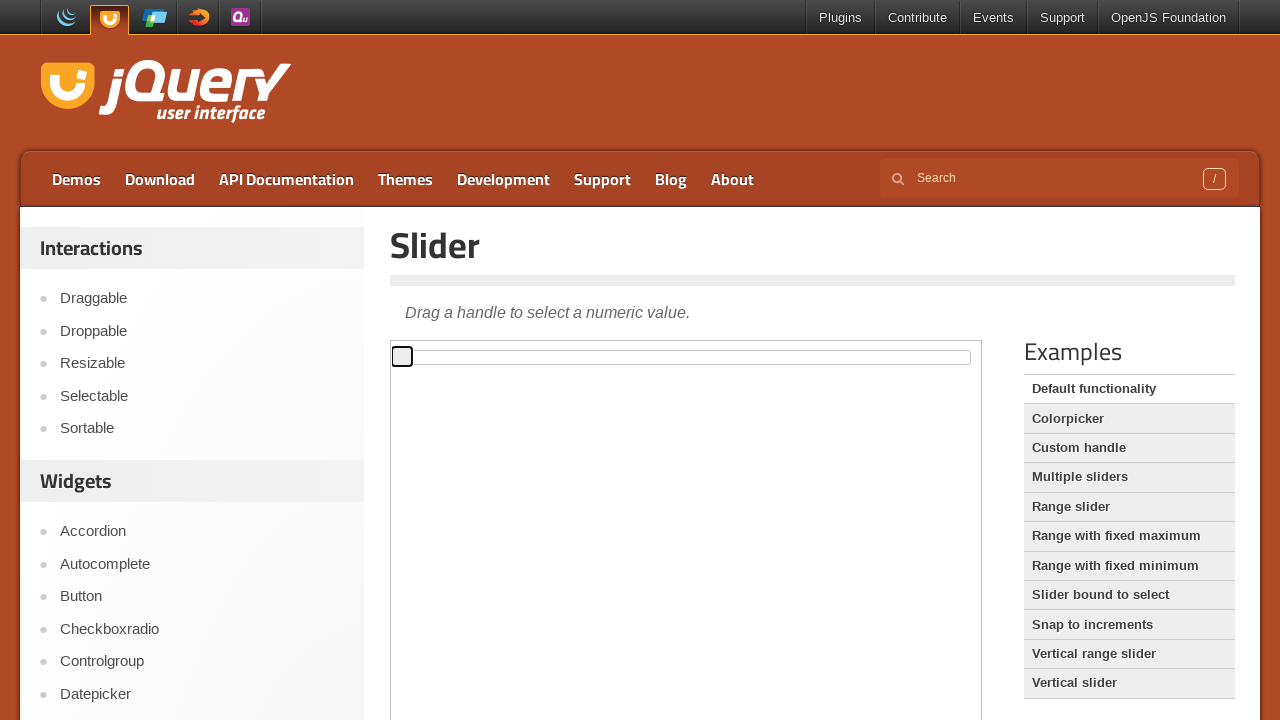

Waited 500ms after dragging left
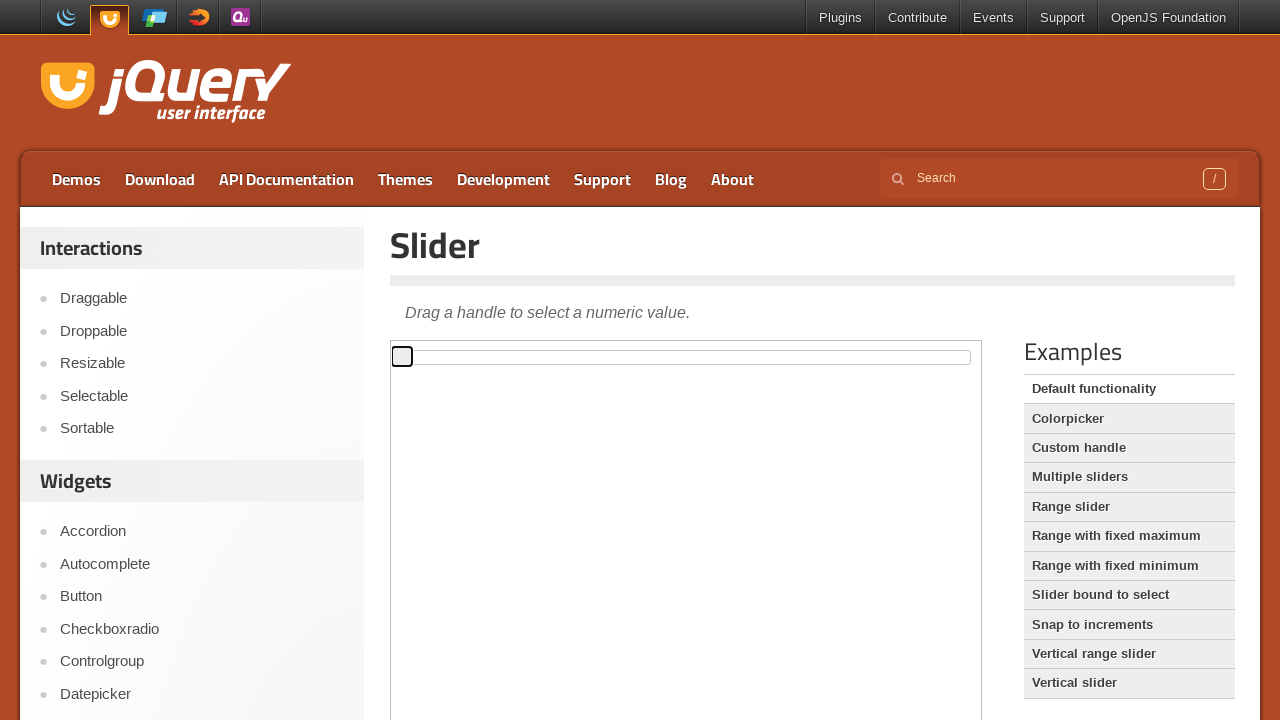

Dragged slider to the right (iteration 3/5) at (593, 347)
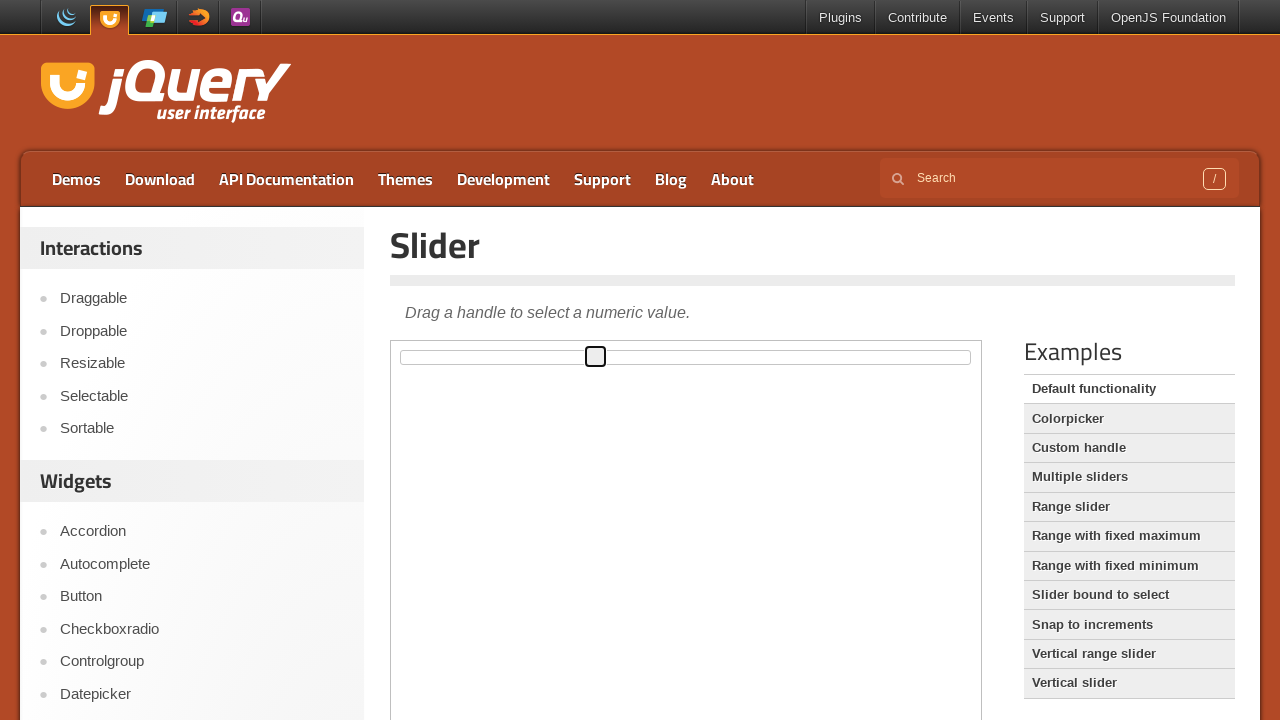

Waited 500ms after dragging right
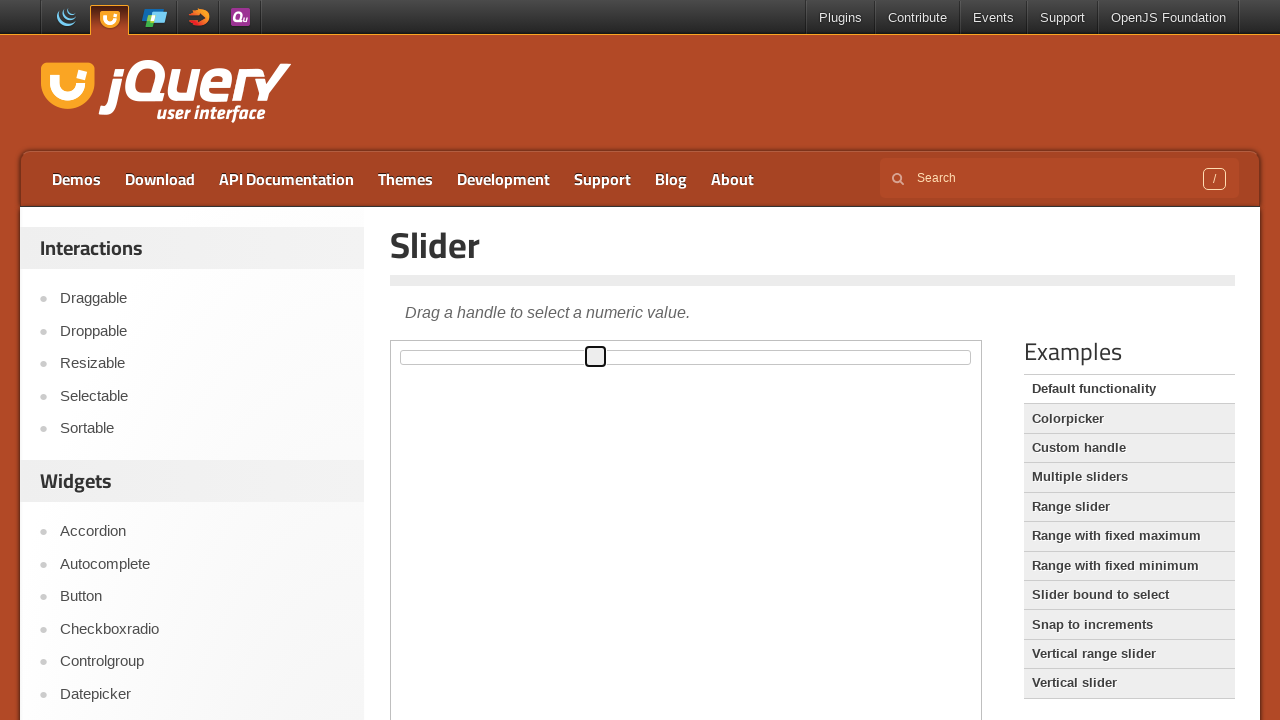

Dragged slider to the left (iteration 3/5) at (386, 347)
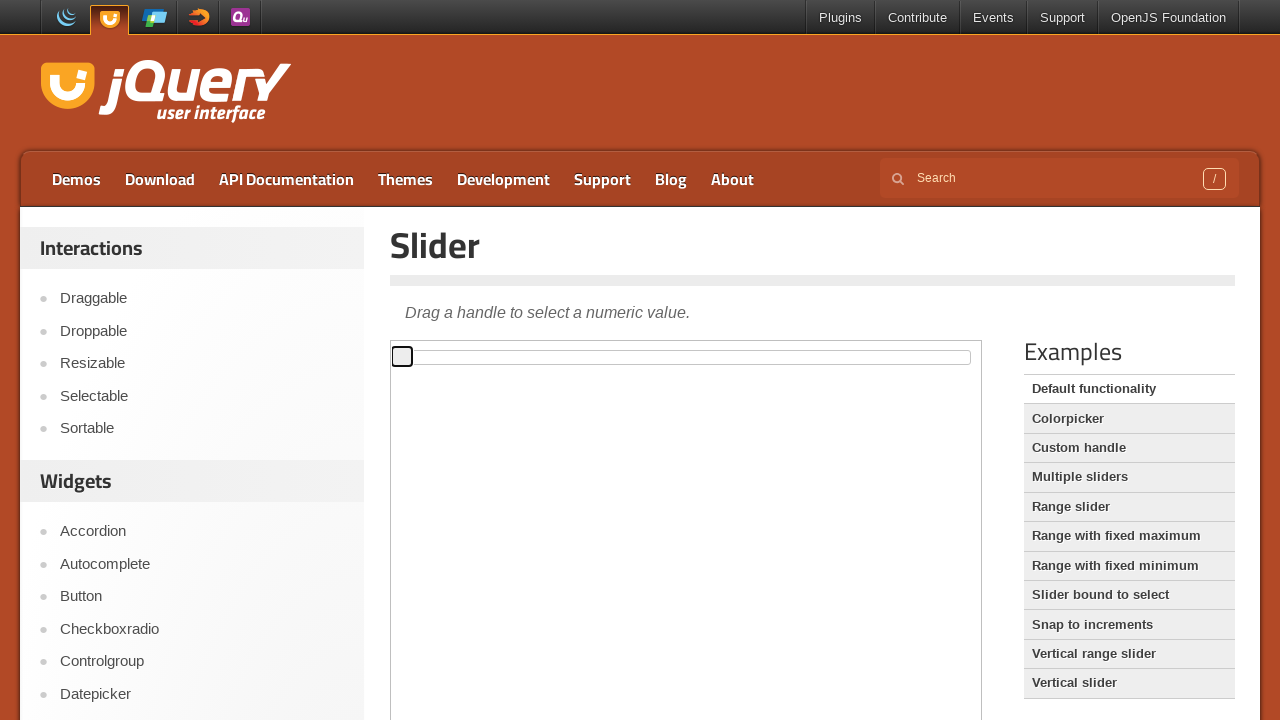

Waited 500ms after dragging left
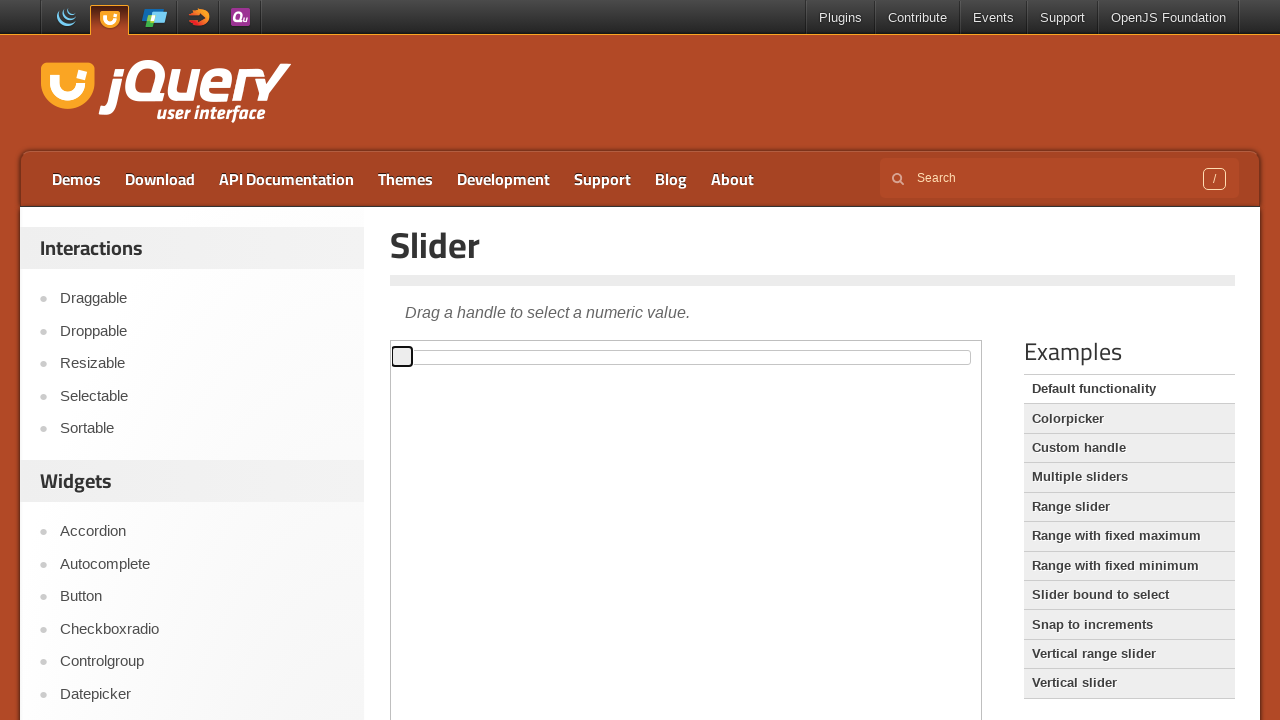

Dragged slider to the right (iteration 4/5) at (593, 347)
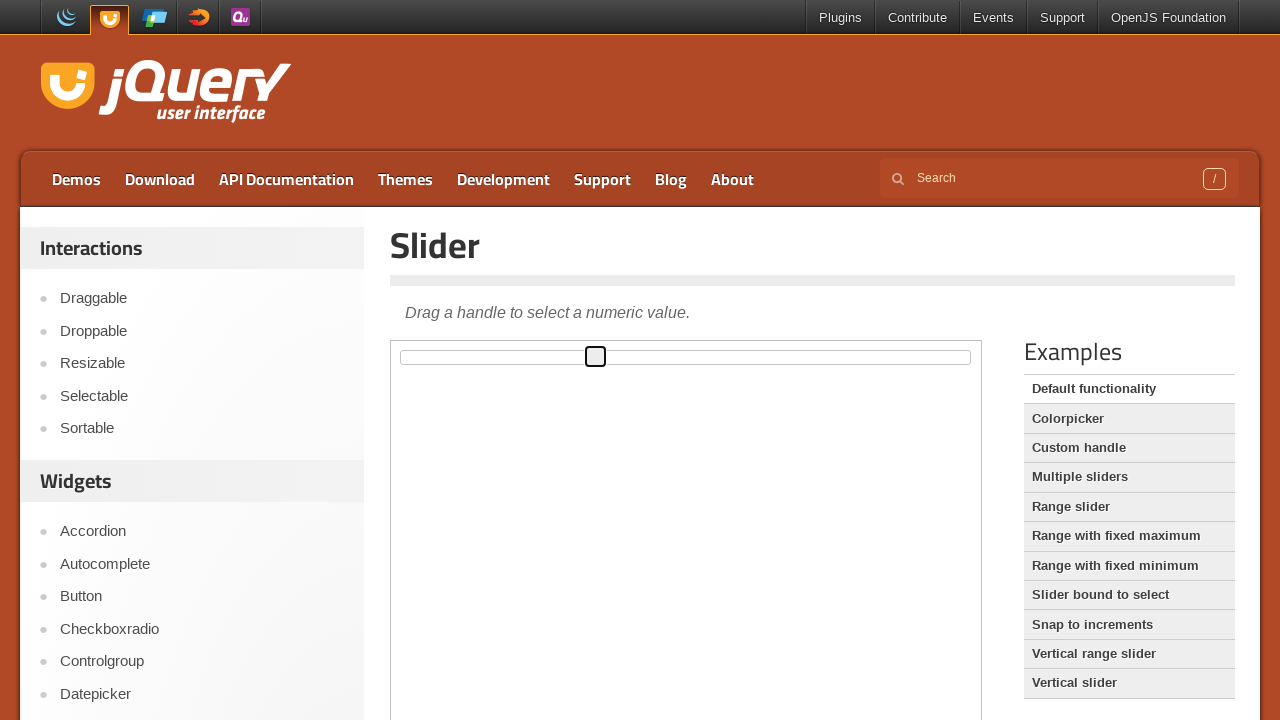

Waited 500ms after dragging right
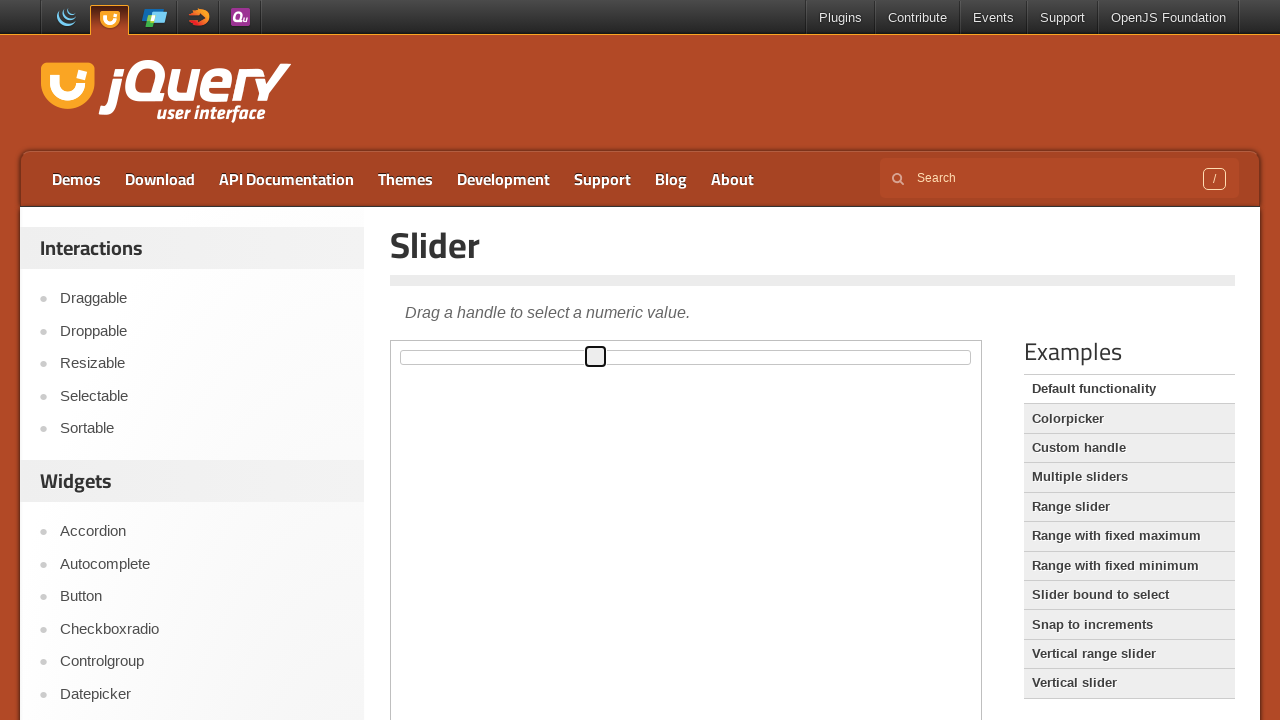

Dragged slider to the left (iteration 4/5) at (386, 347)
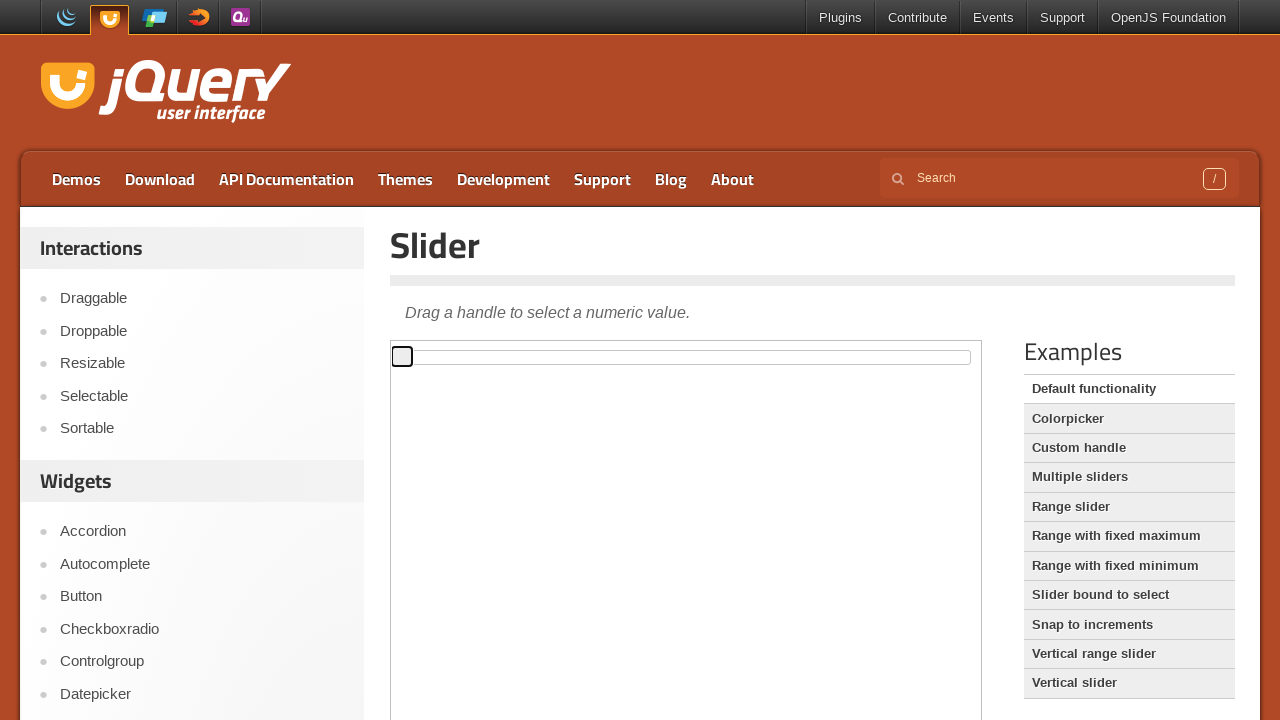

Waited 500ms after dragging left
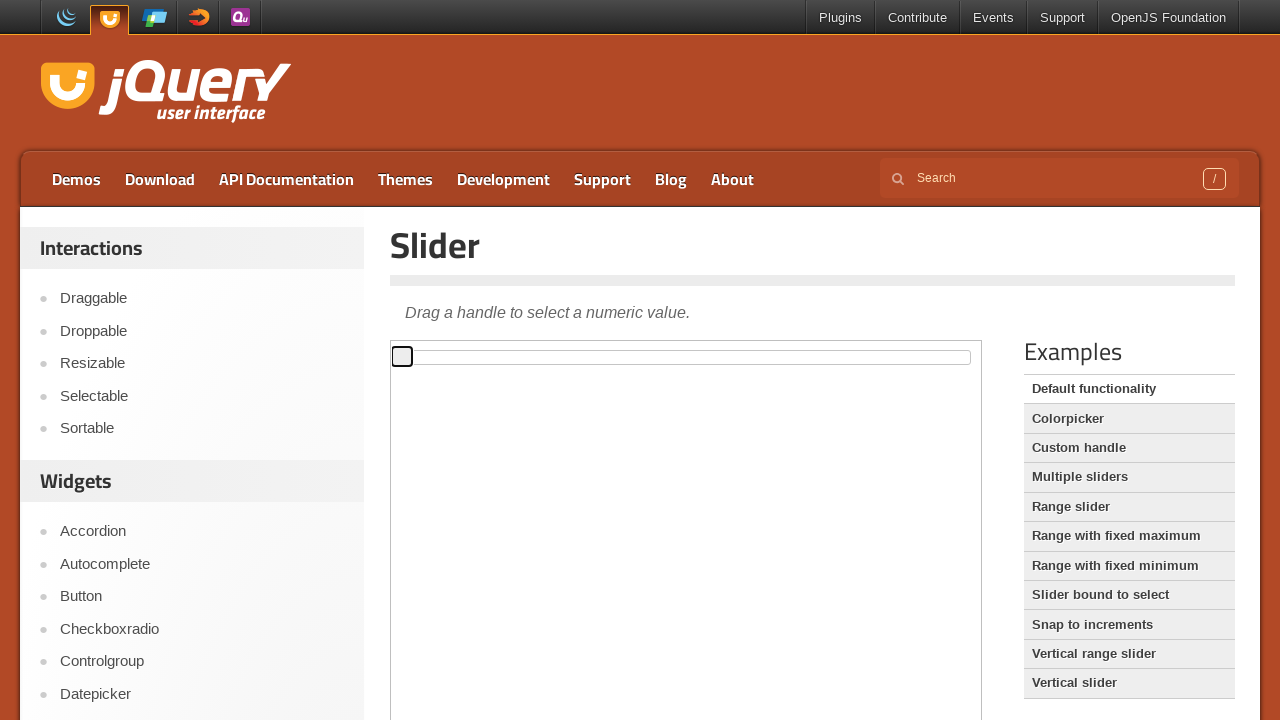

Dragged slider to the right (iteration 5/5) at (593, 347)
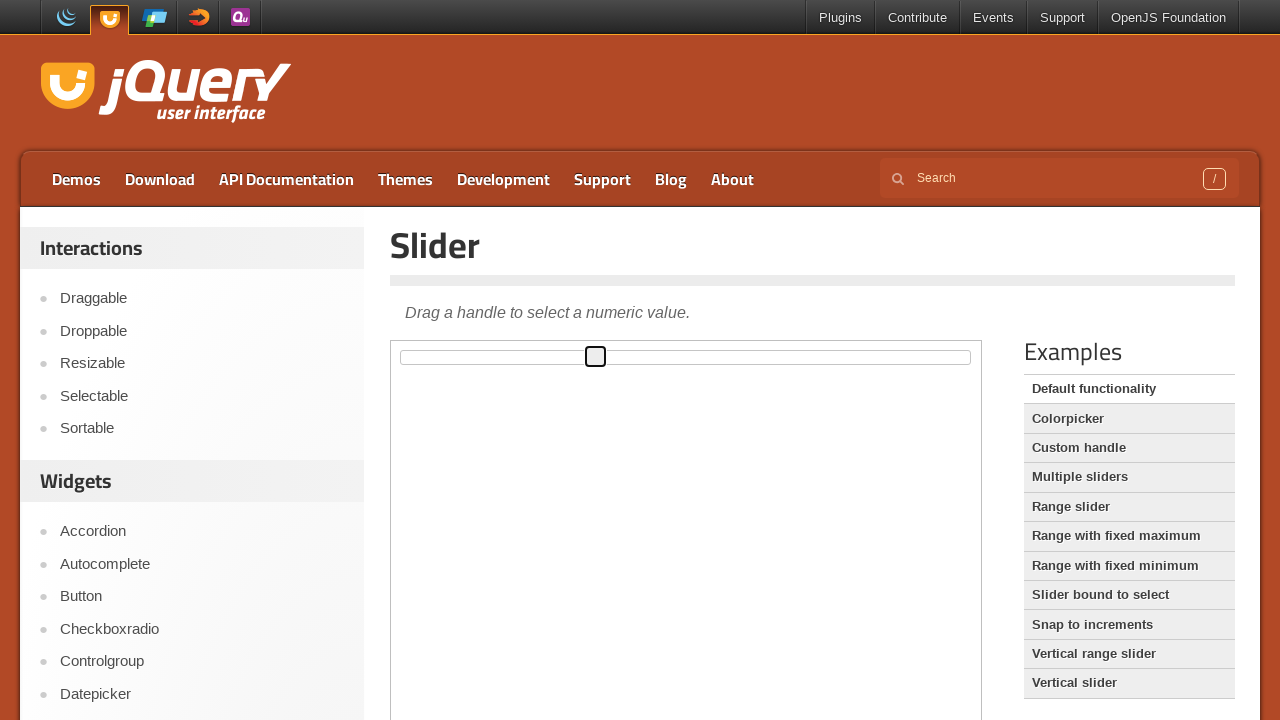

Waited 500ms after dragging right
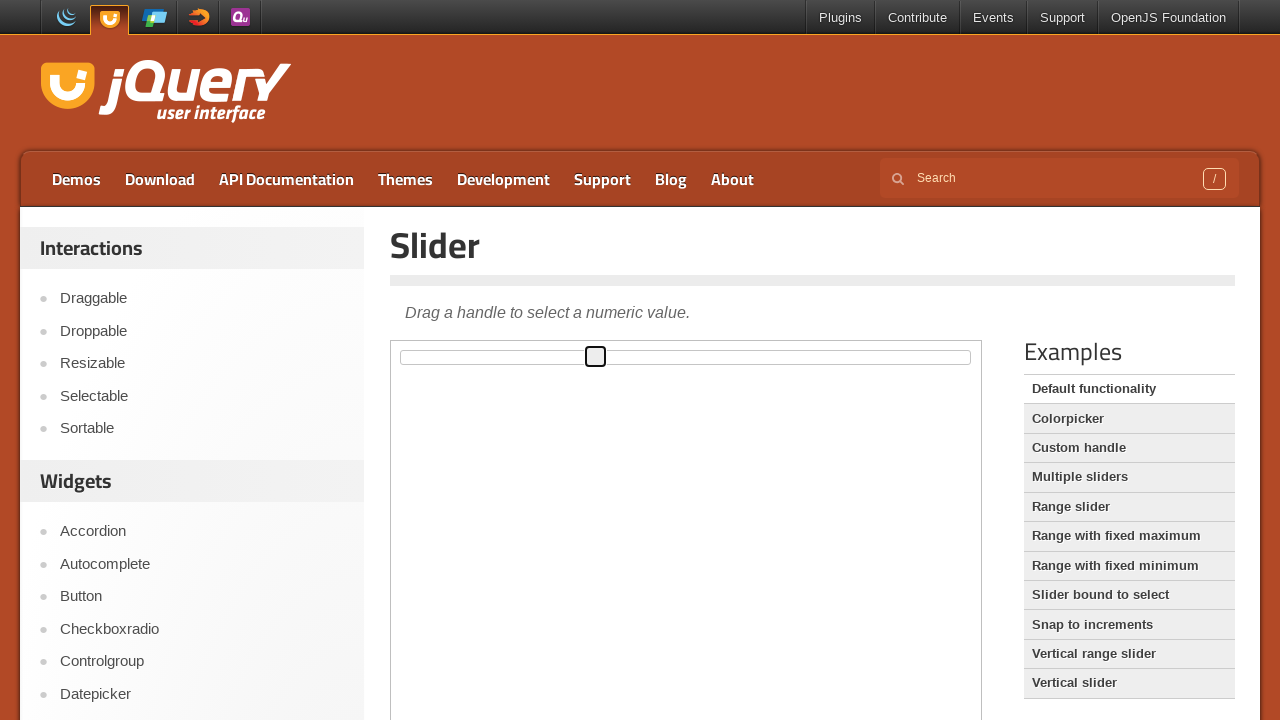

Dragged slider to the left (iteration 5/5) at (386, 347)
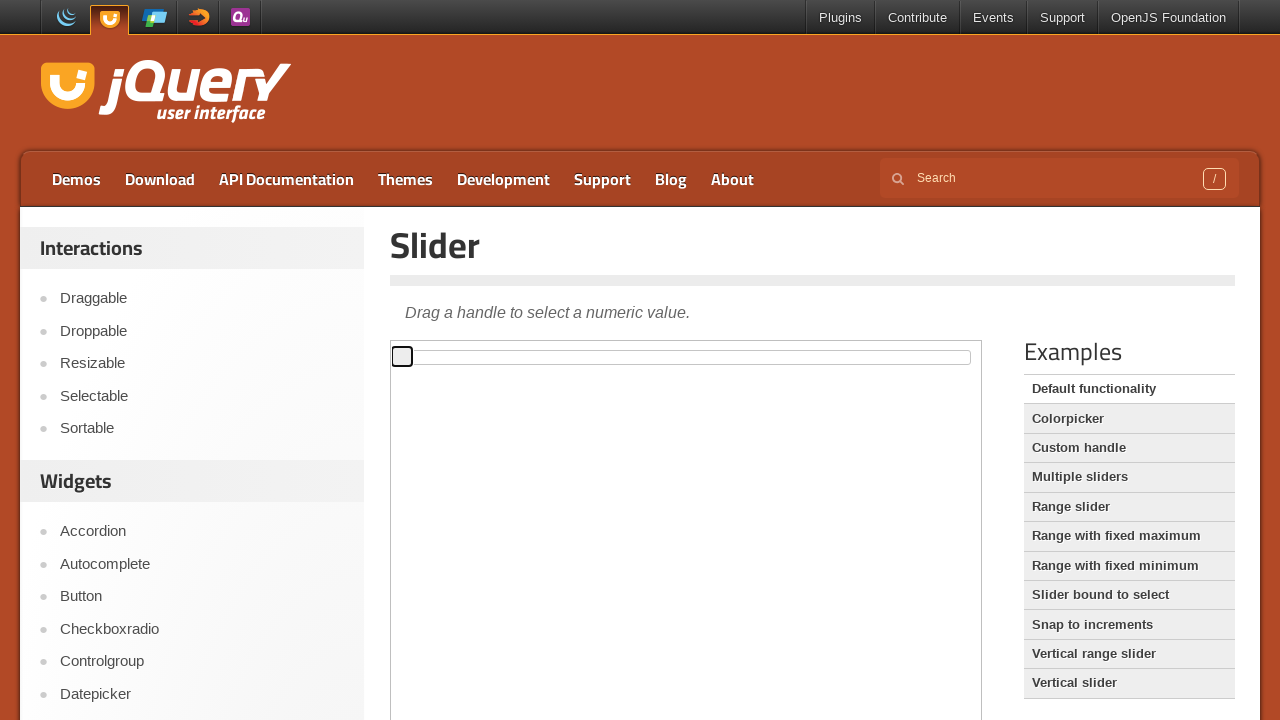

Waited 500ms after dragging left
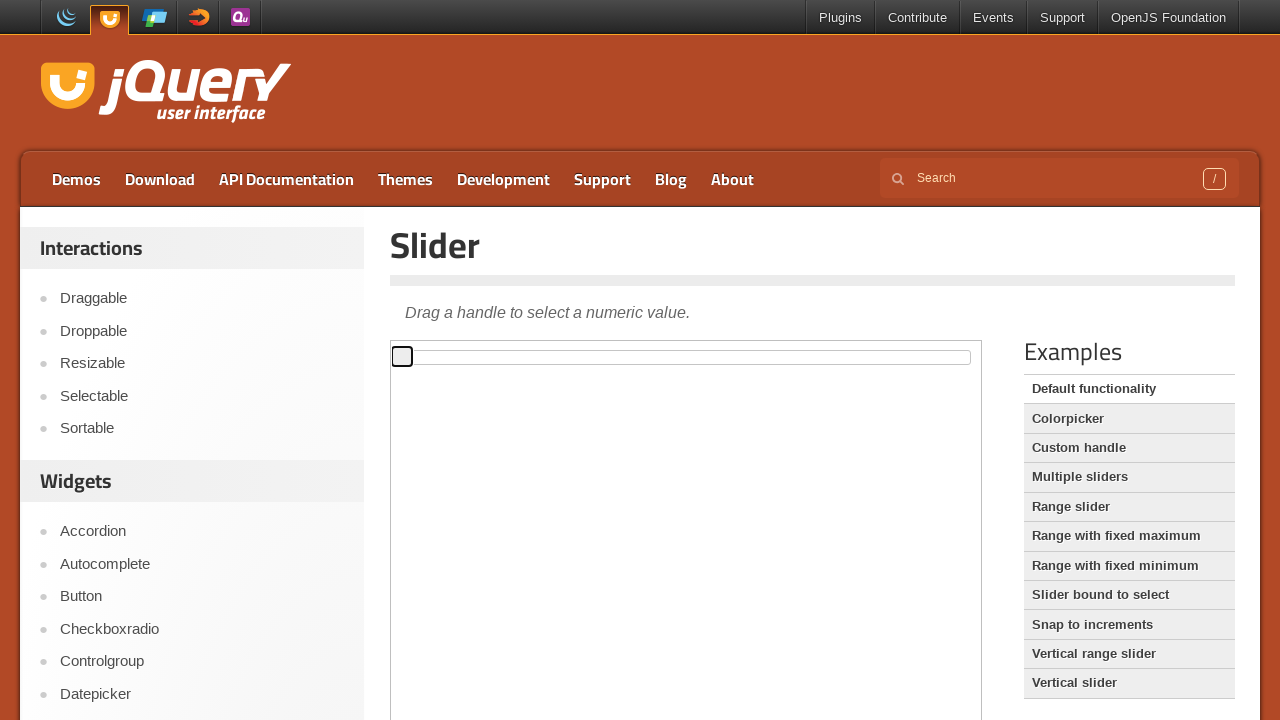

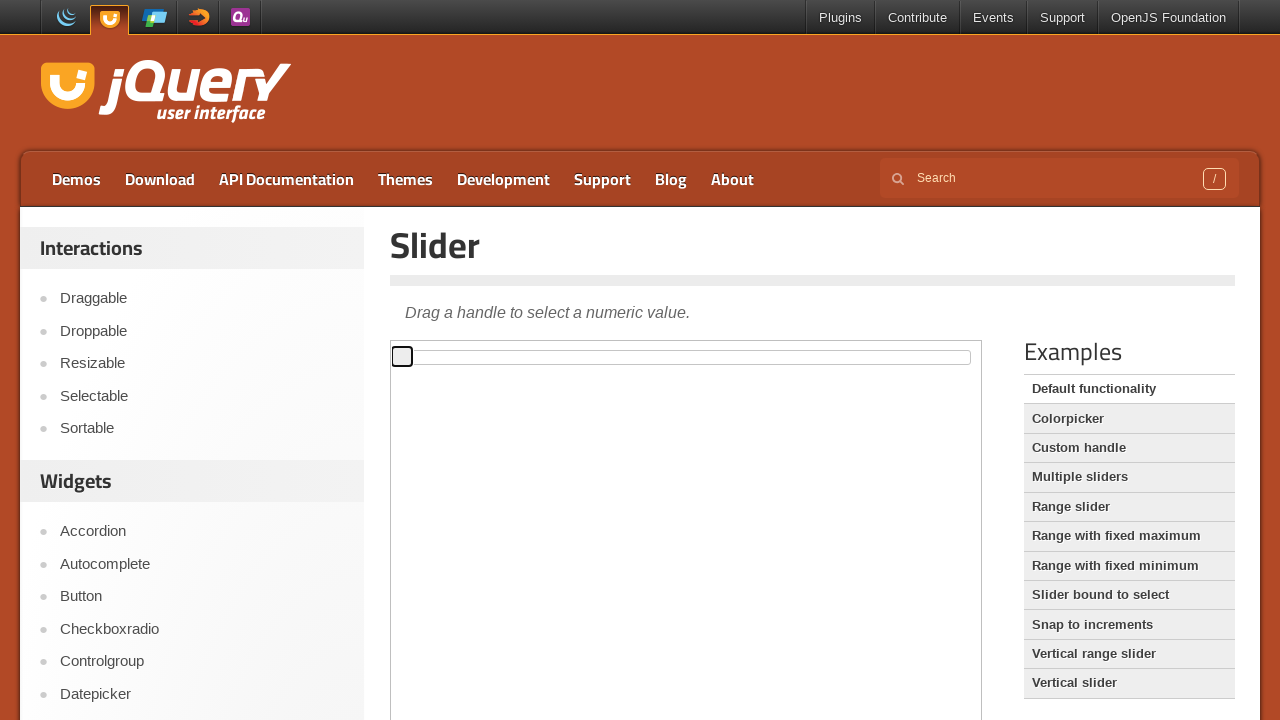